Navigates to JD.com (Chinese e-commerce site) and scrolls to the bottom of the page to load dynamic content.

Starting URL: https://www.jd.com/

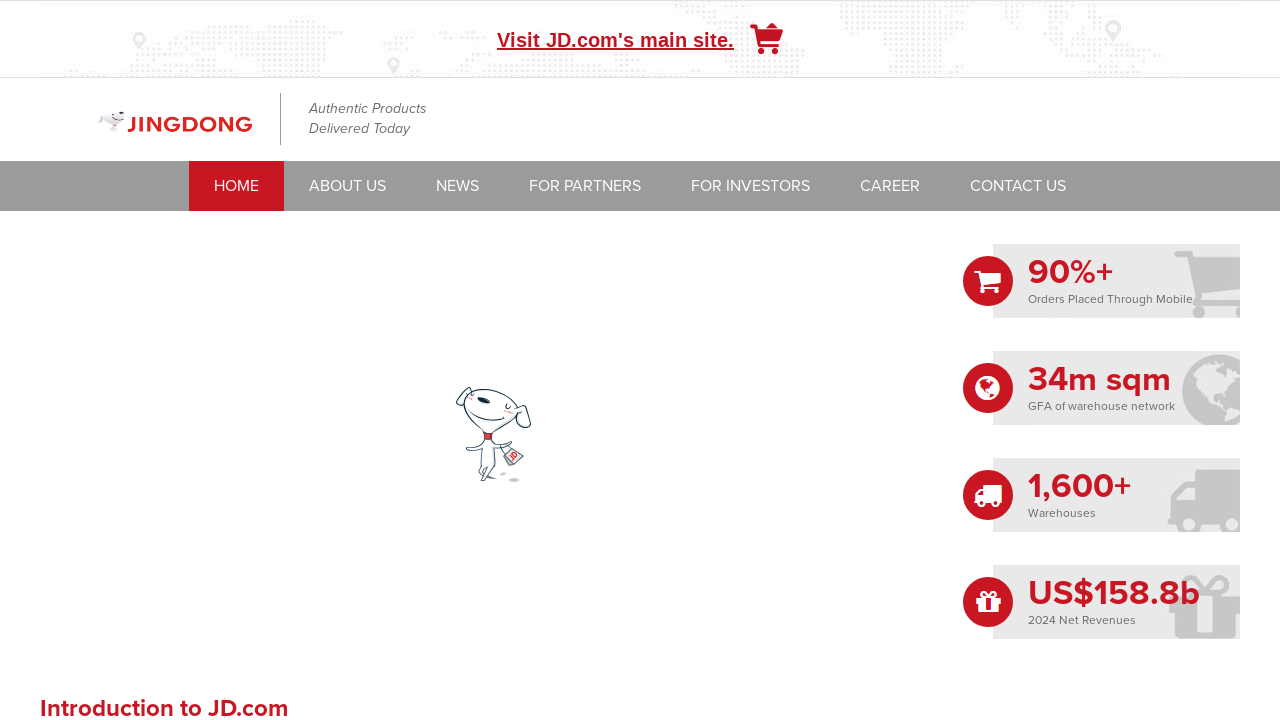

Navigated to JD.com homepage
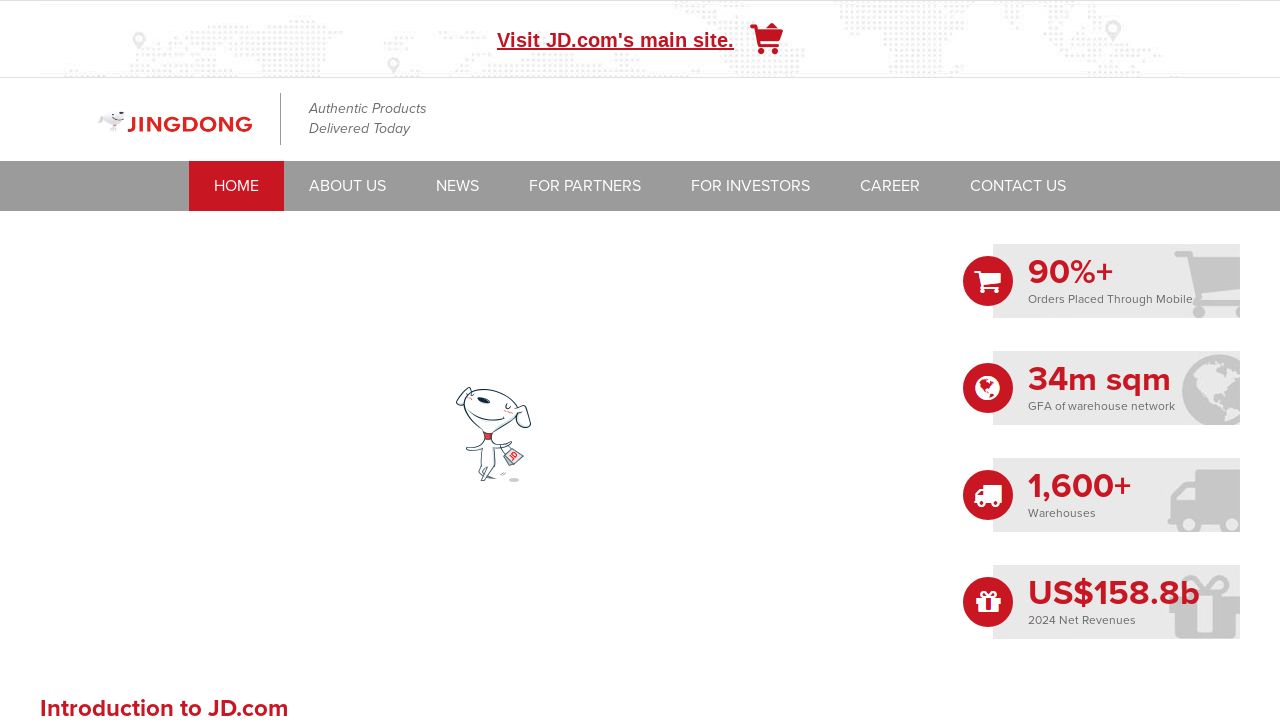

Scrolled to bottom of page to trigger lazy loading
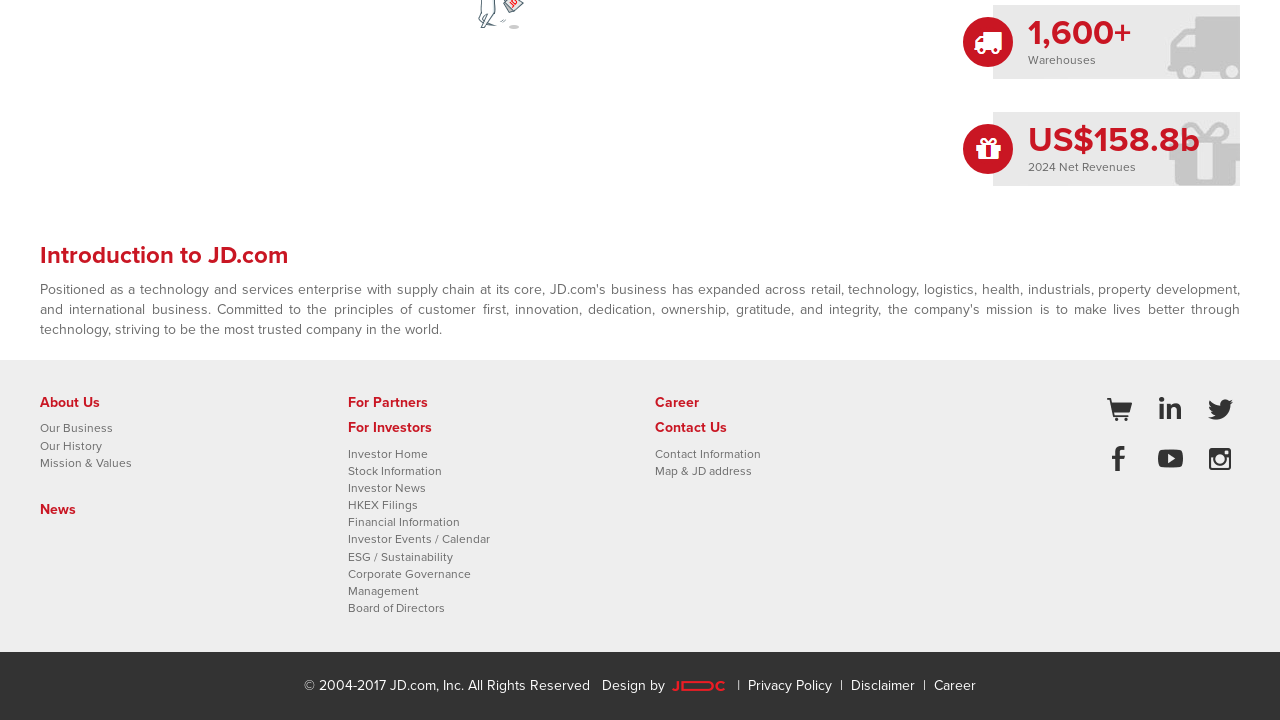

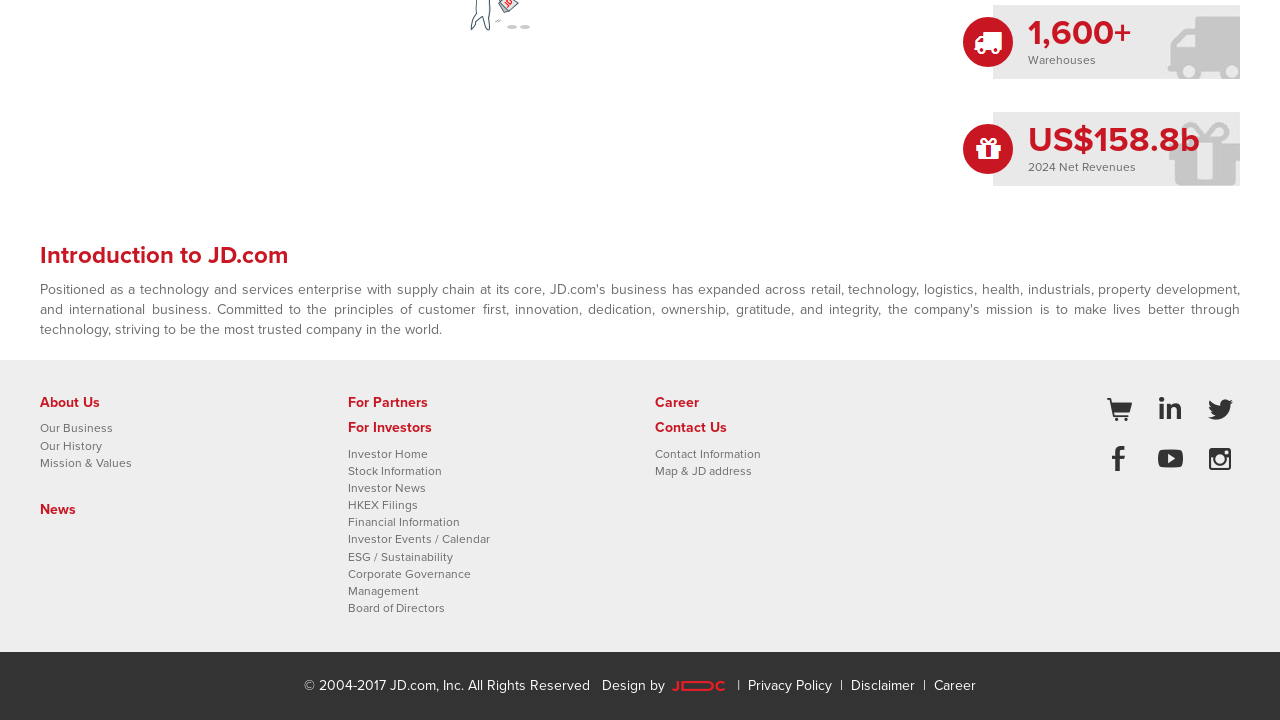